Tests menu navigation by hovering over nested menu items to reveal submenus, demonstrating mouse hover interactions on a multi-level dropdown menu

Starting URL: https://demoqa.com/menu

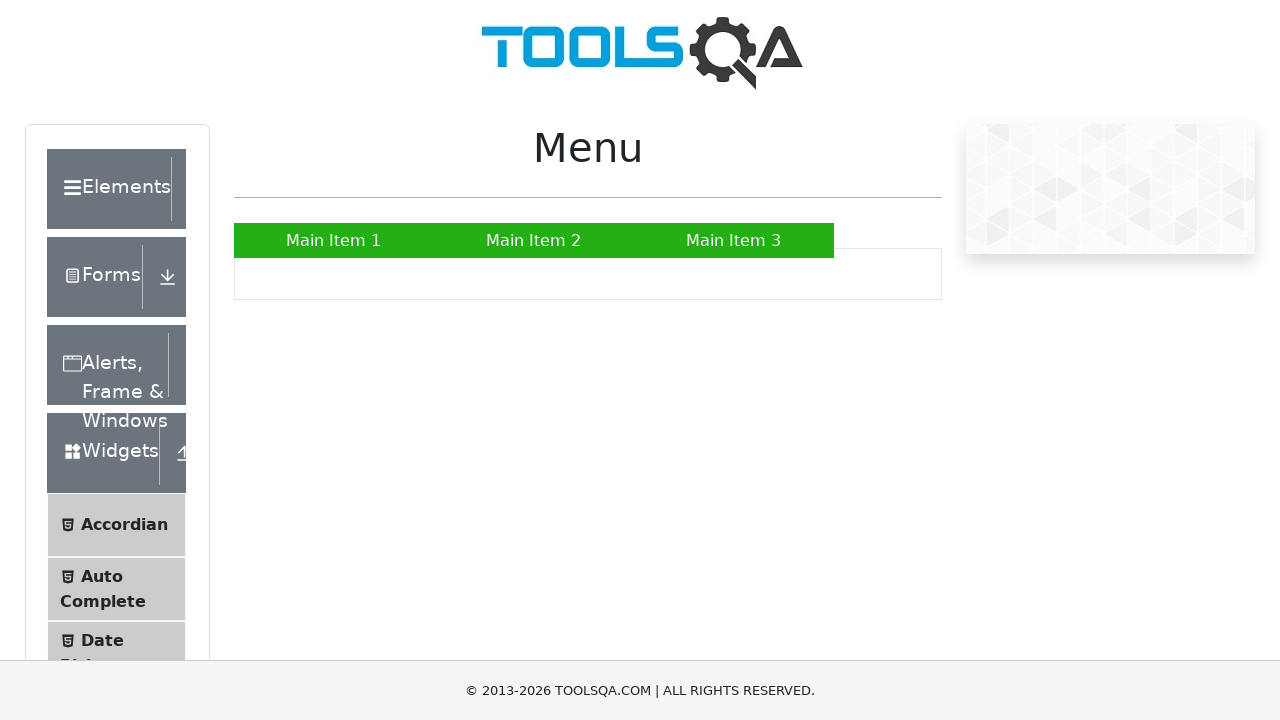

Hovered over Main Item 2 to reveal submenu at (534, 240) on a:text('Main Item 2')
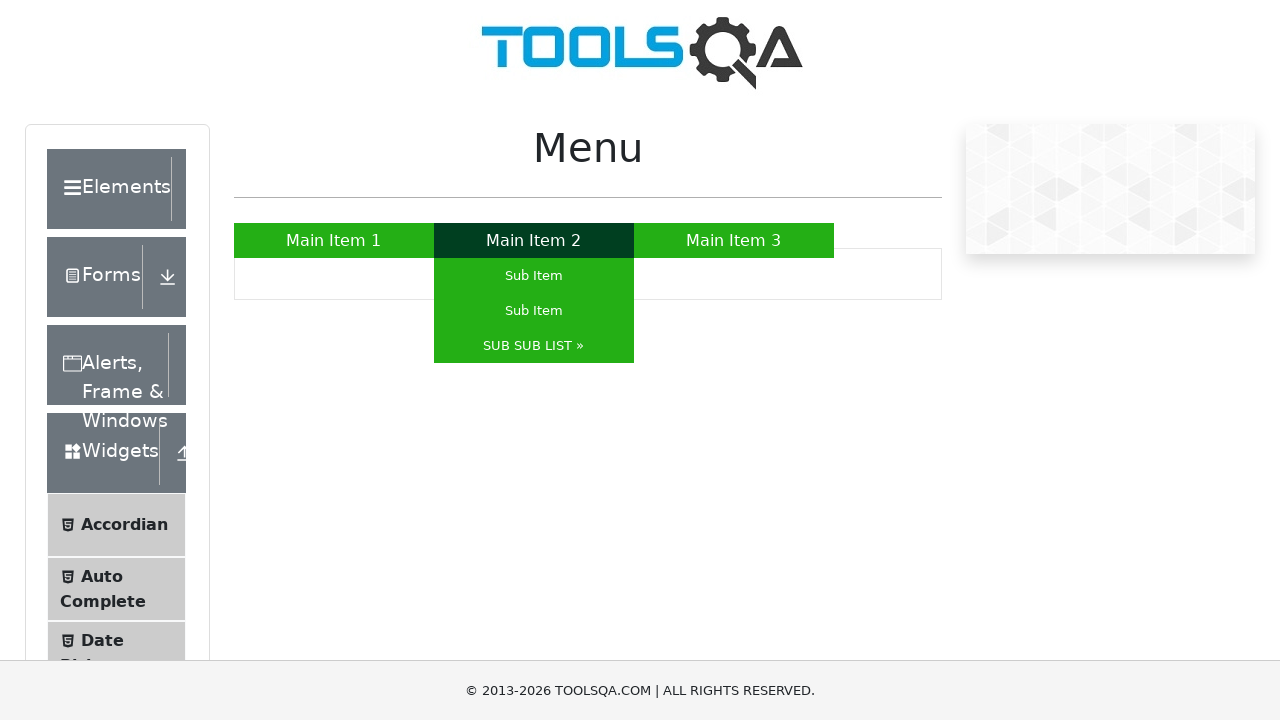

Hovered over SUB SUB LIST to reveal nested submenu at (534, 346) on a:text('SUB SUB LIST')
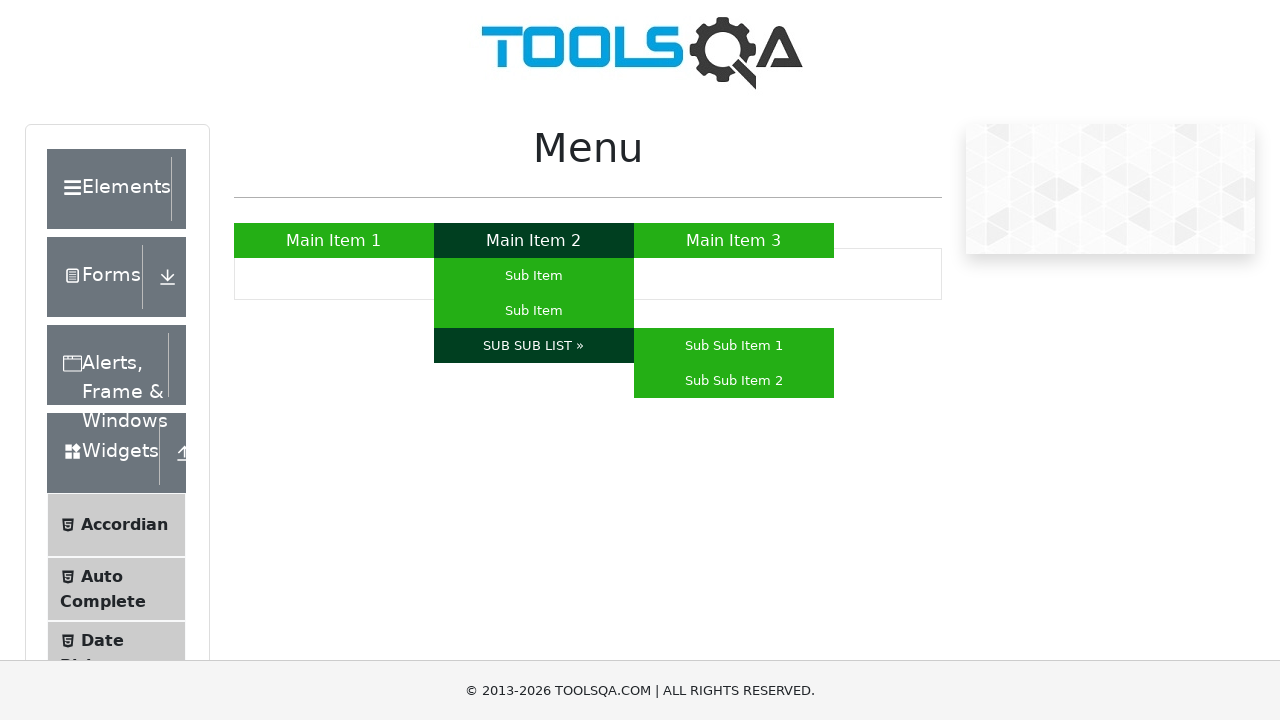

Hovered over Sub Sub Item 1 at (734, 346) on a:text('Sub Sub Item 1')
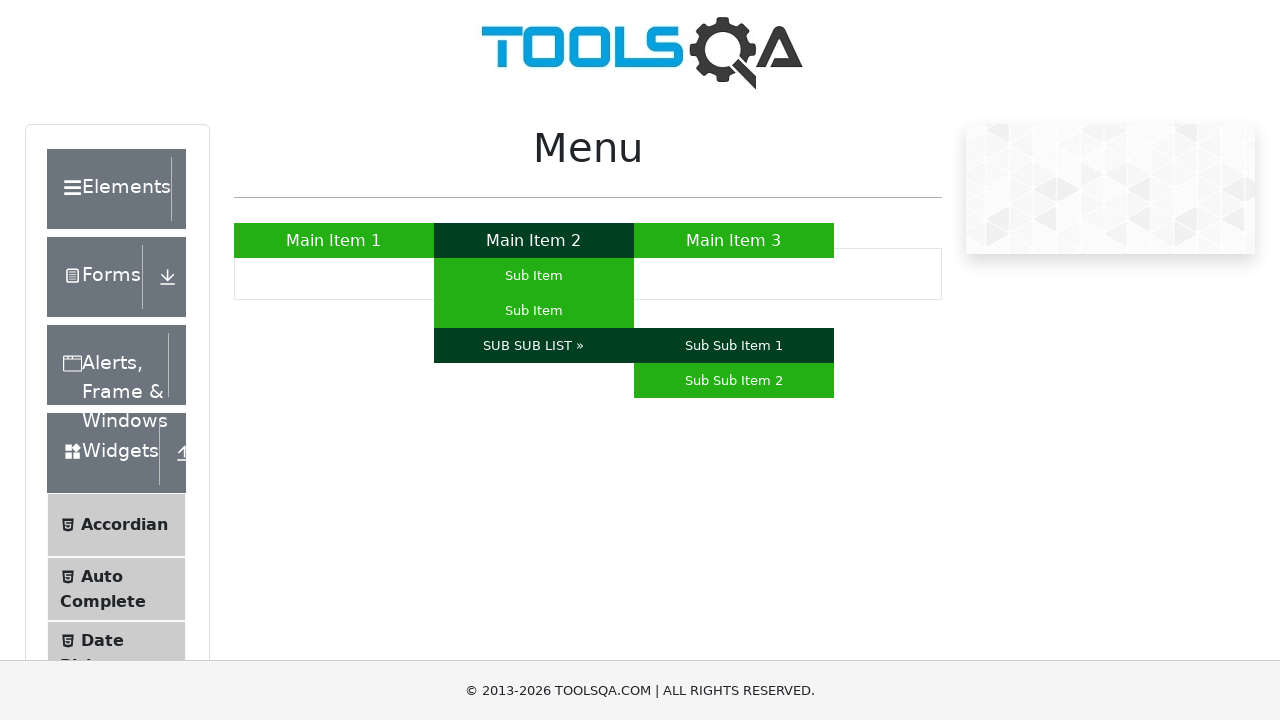

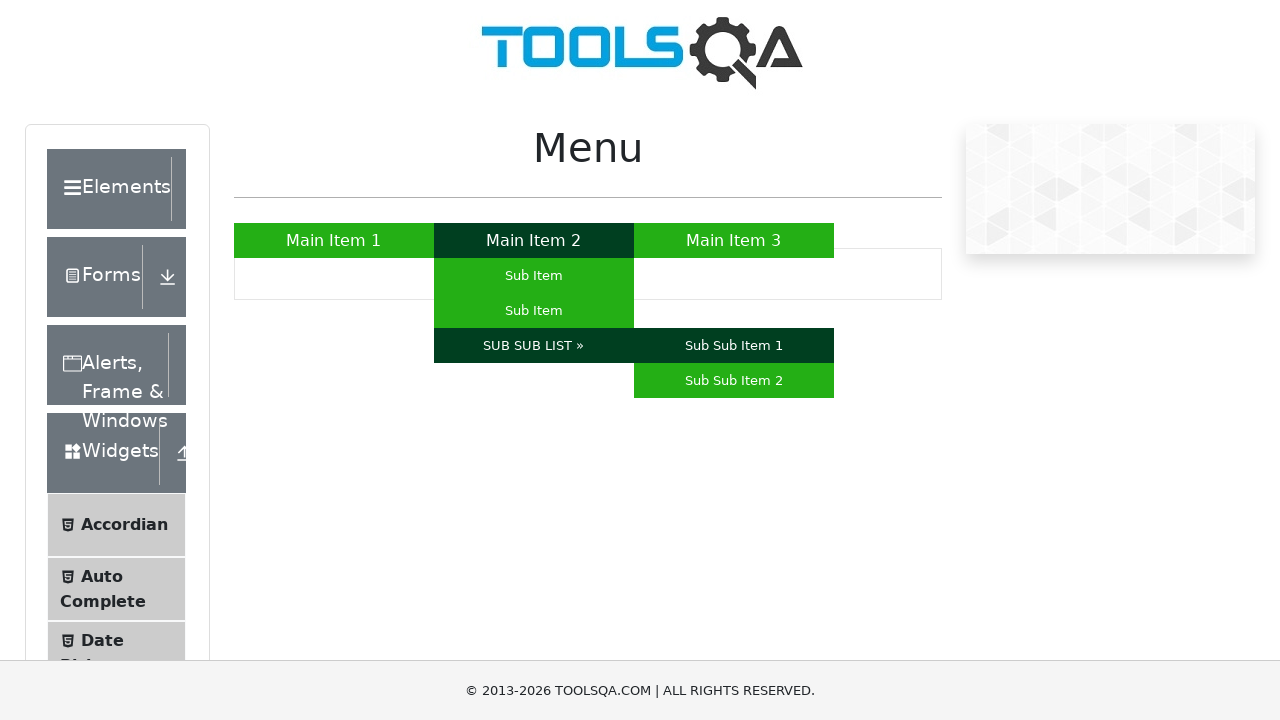